Tests double-clicking on a heading element on the Anh Tester website

Starting URL: https://anhtester.com/

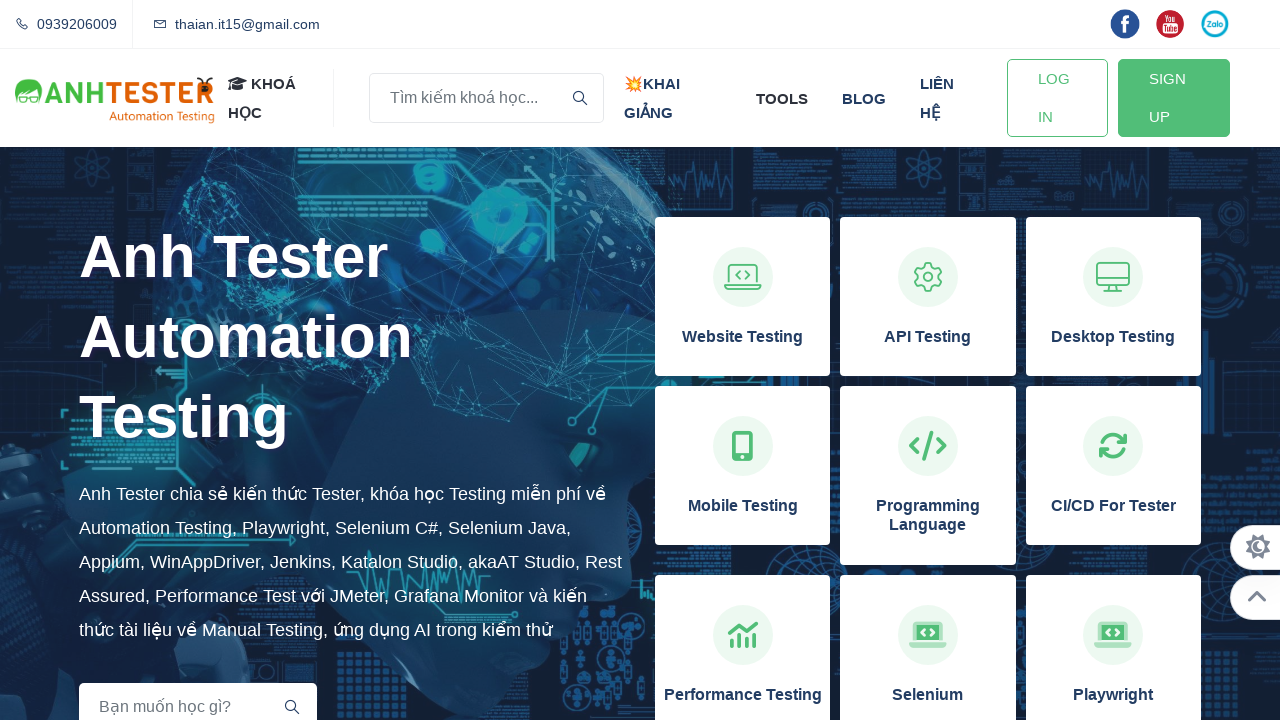

Waited for heading element with text 'Anh Tester' to be visible
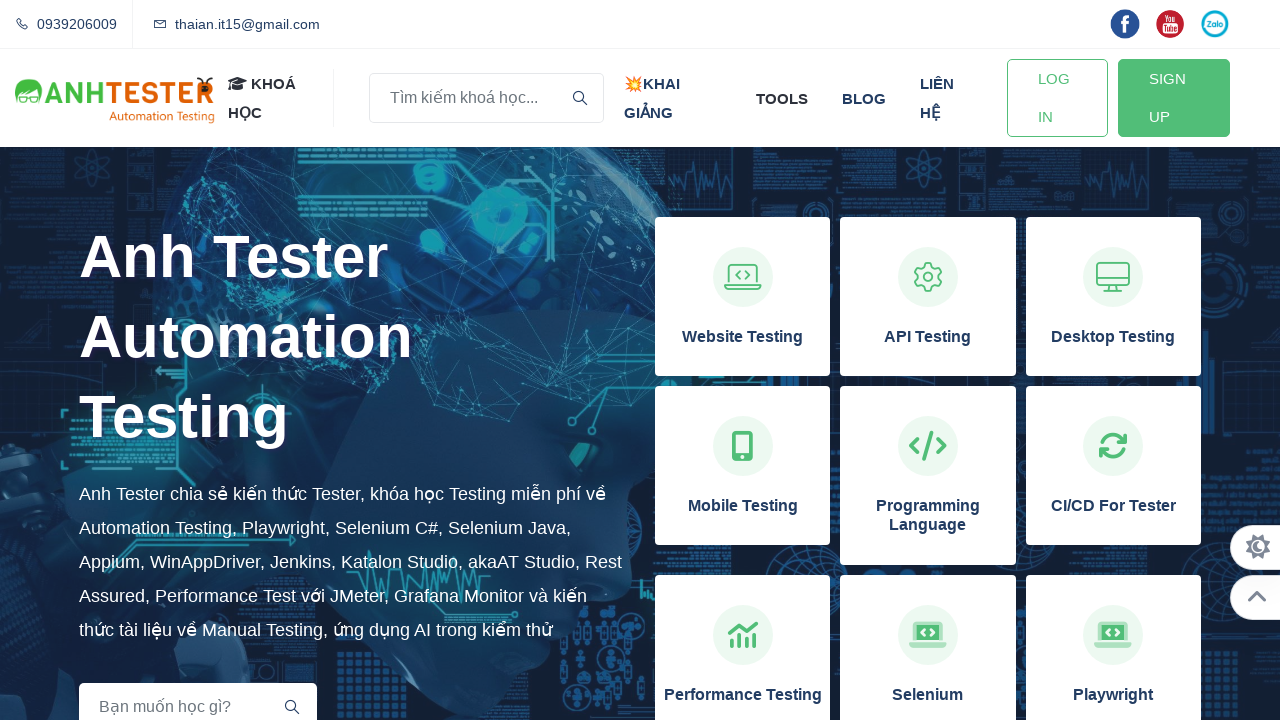

Double-clicked on the heading element 'Anh Tester' at (352, 337) on h2.section__title:has-text('Anh Tester')
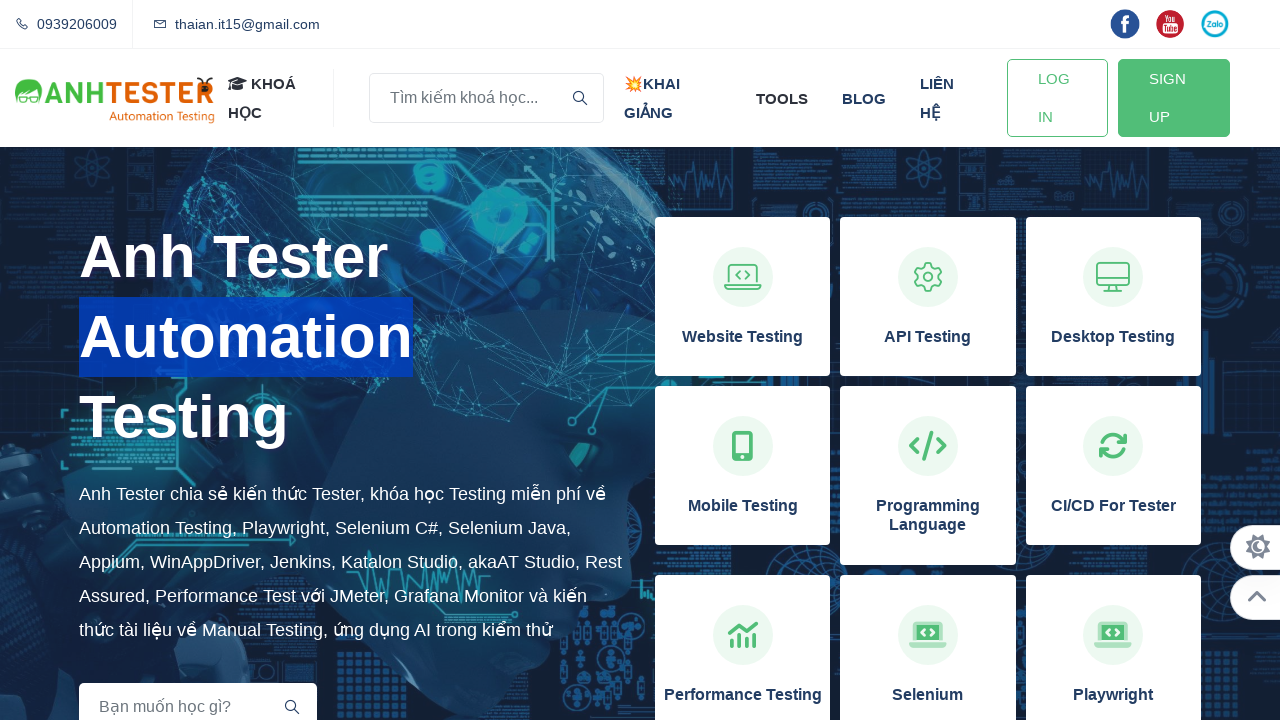

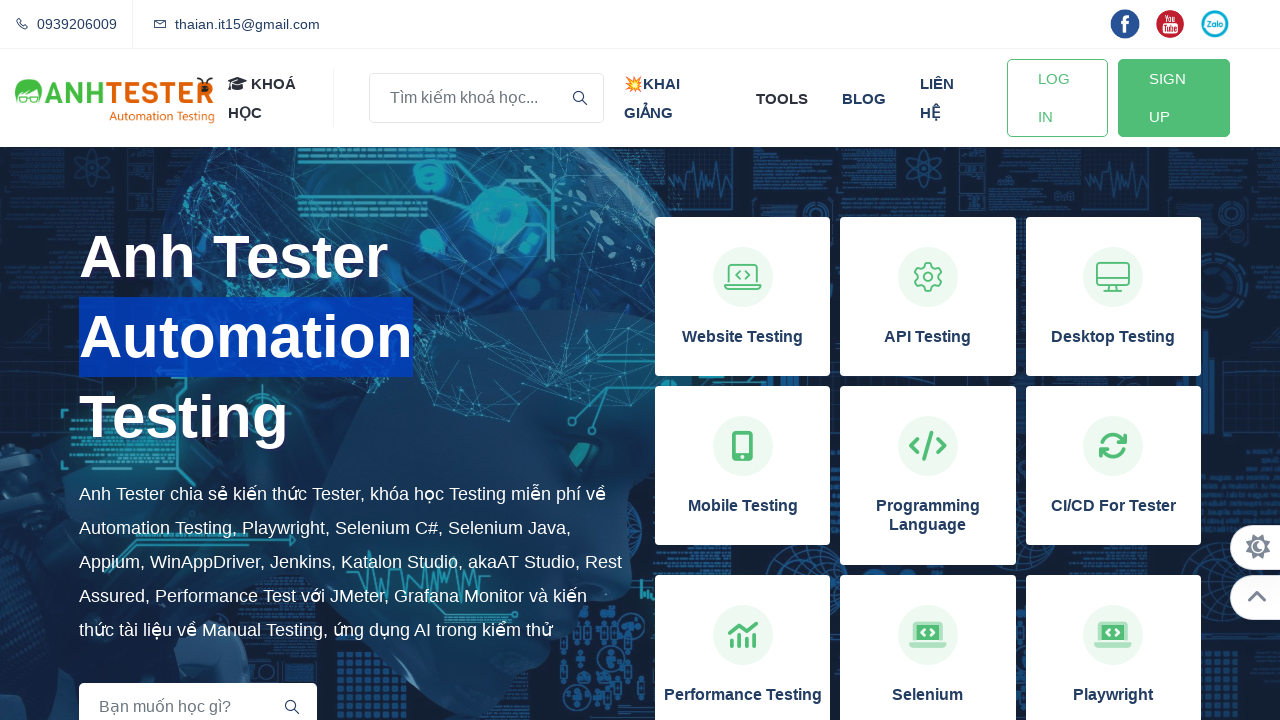